Tests navigation by clicking on the home link in the navigation bar from the sign up page

Starting URL: https://practice.cydeo.com/sign_up

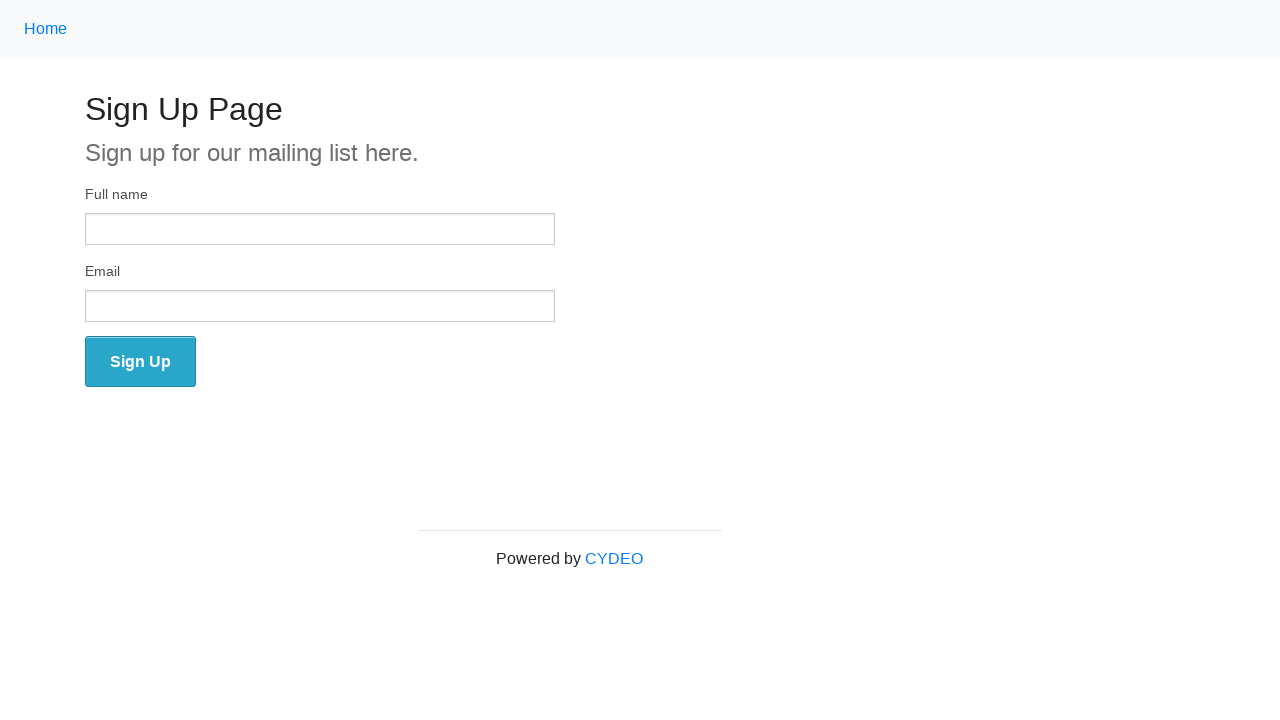

Clicked home link in navigation bar from sign up page at (46, 29) on .nav-link
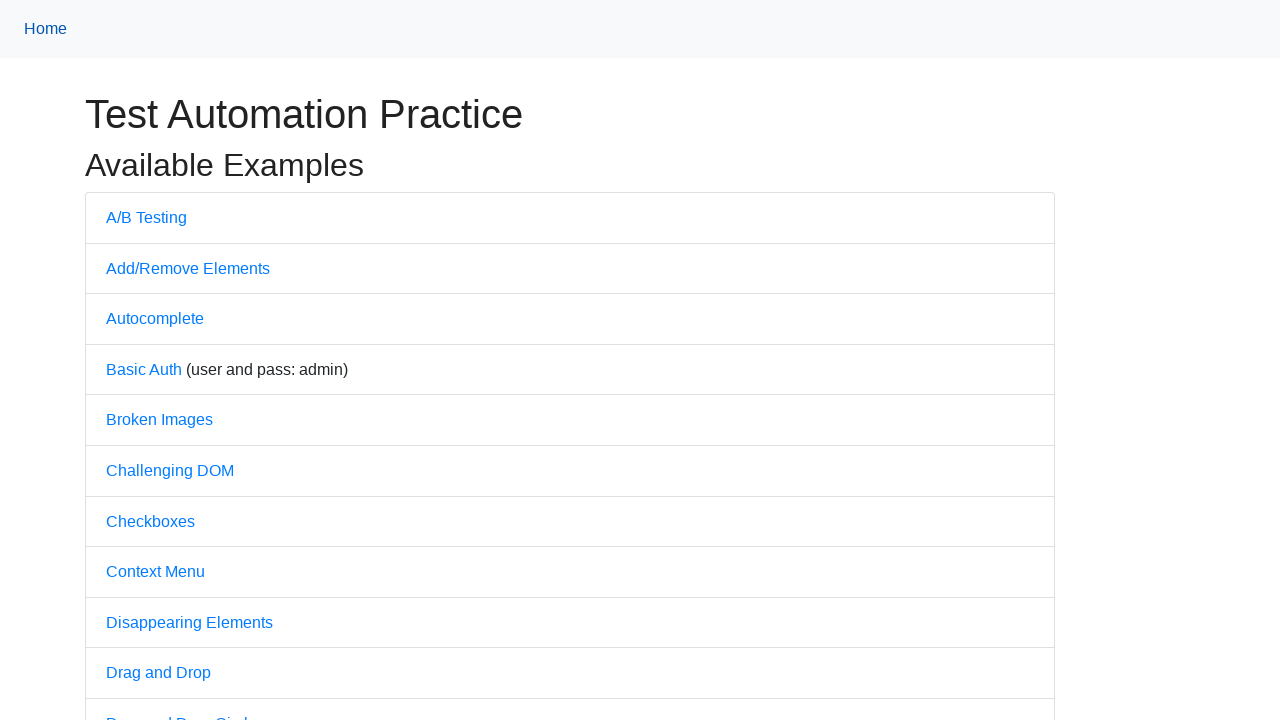

Navigation completed and page loaded
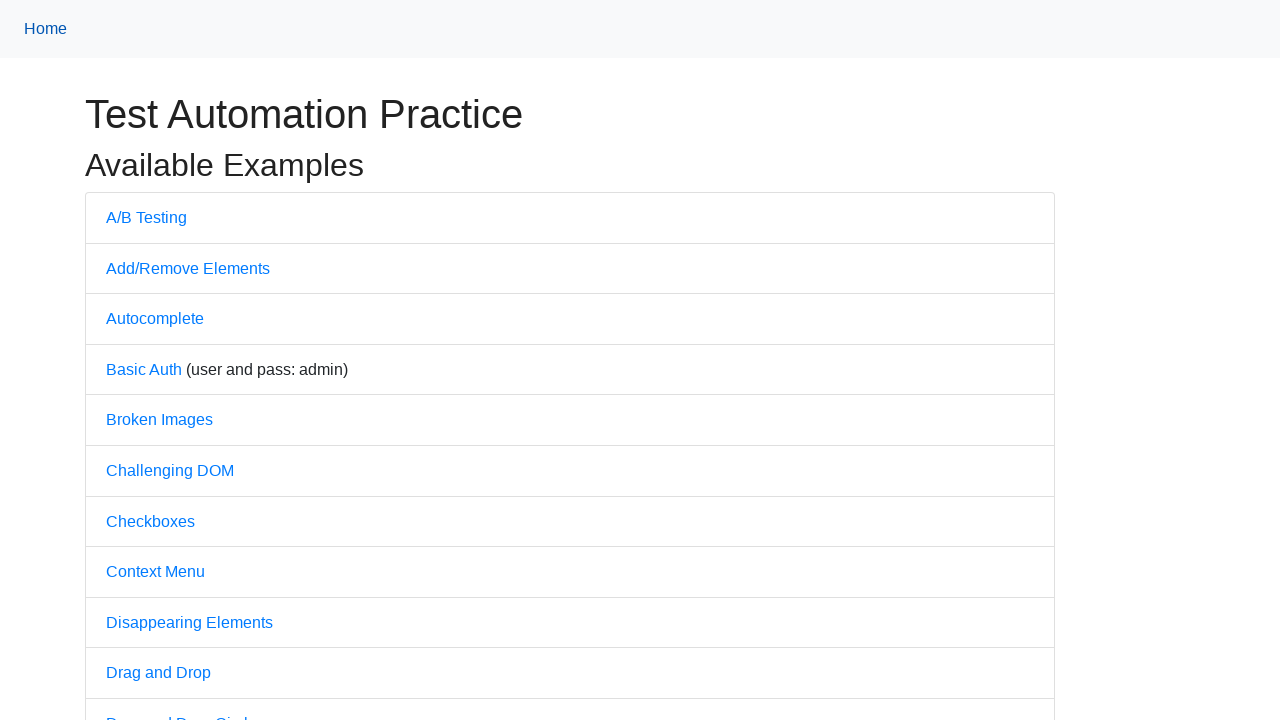

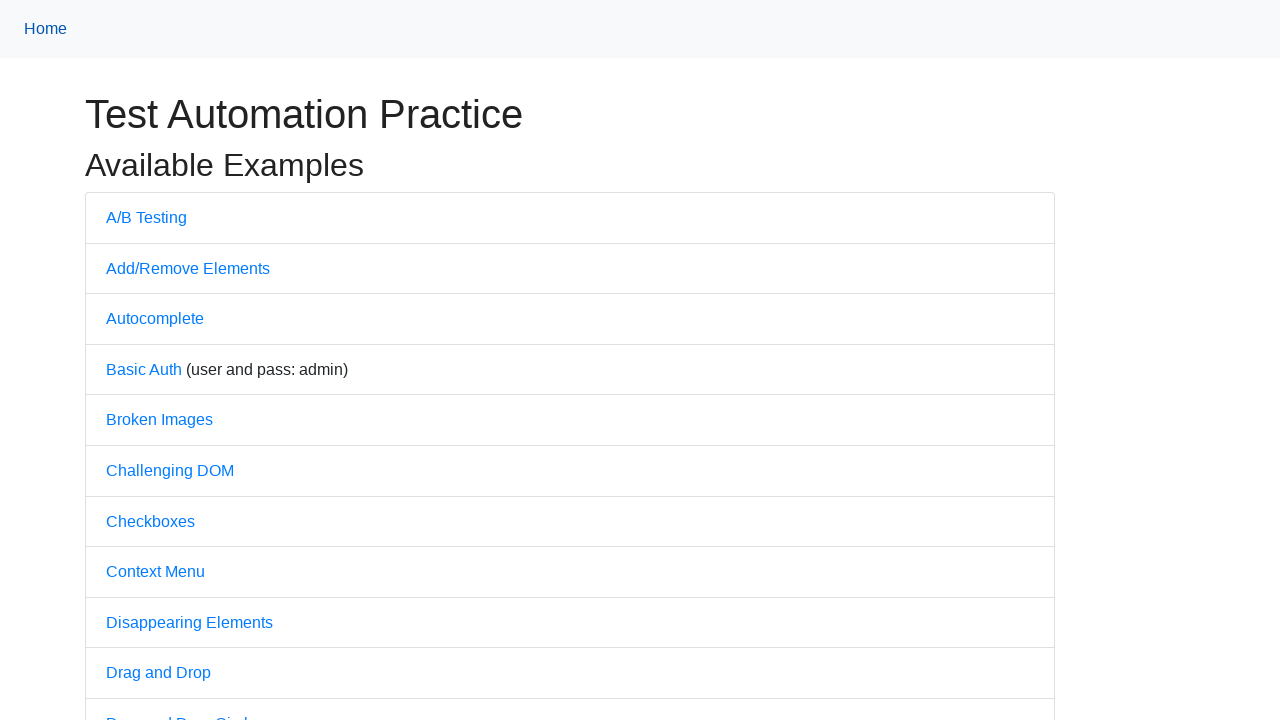